Tests a data types form by filling out various fields (first name, last name, address, email, phone, city, country, job position, company) while leaving zip code empty, then submits the form and verifies field validation states.

Starting URL: http://bonigarcia.dev/selenium-webdriver-java/data-types.html

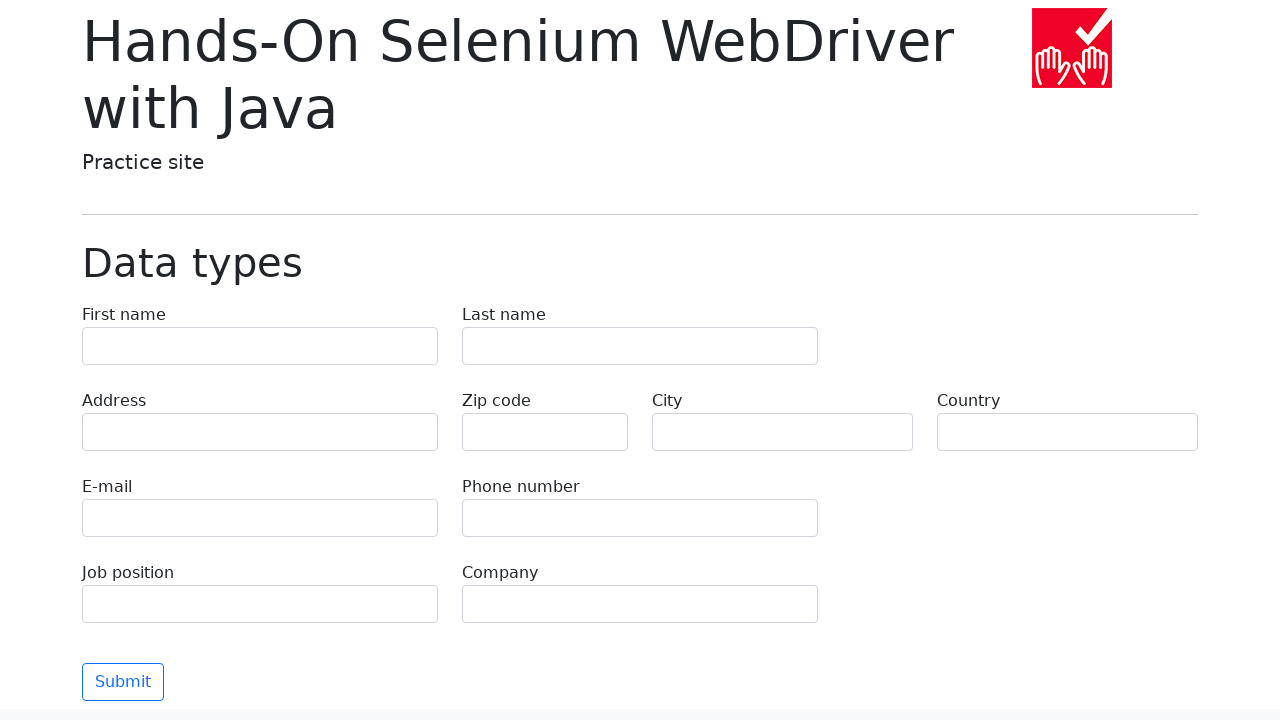

Waited for form to load - company input field appeared
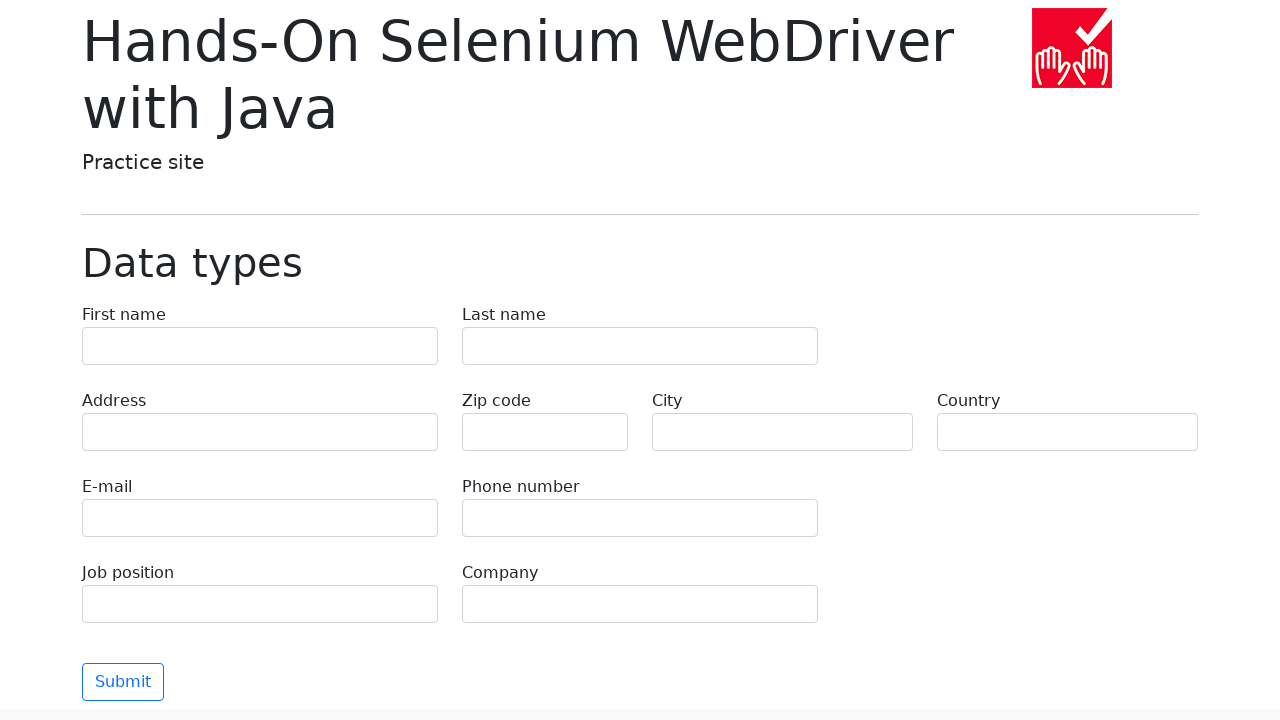

Filled first name field with 'Иван' on input[name='first-name']
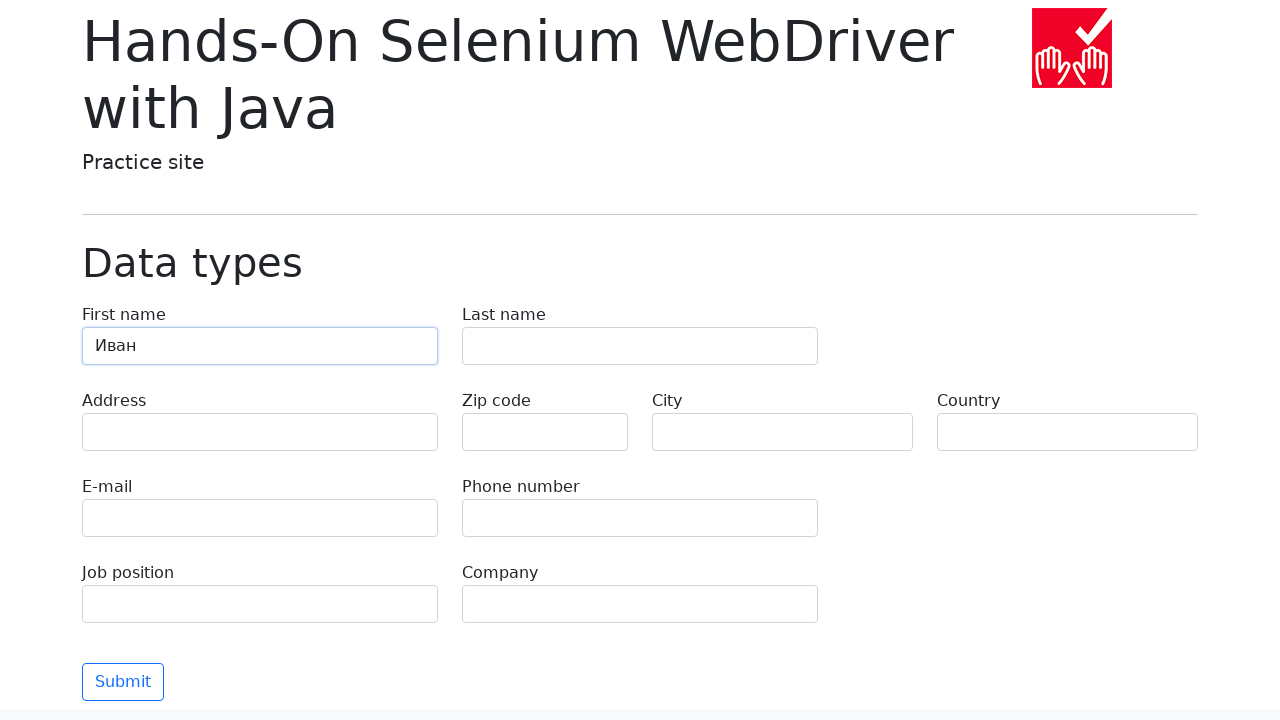

Filled last name field with 'Петров' on input[name='last-name']
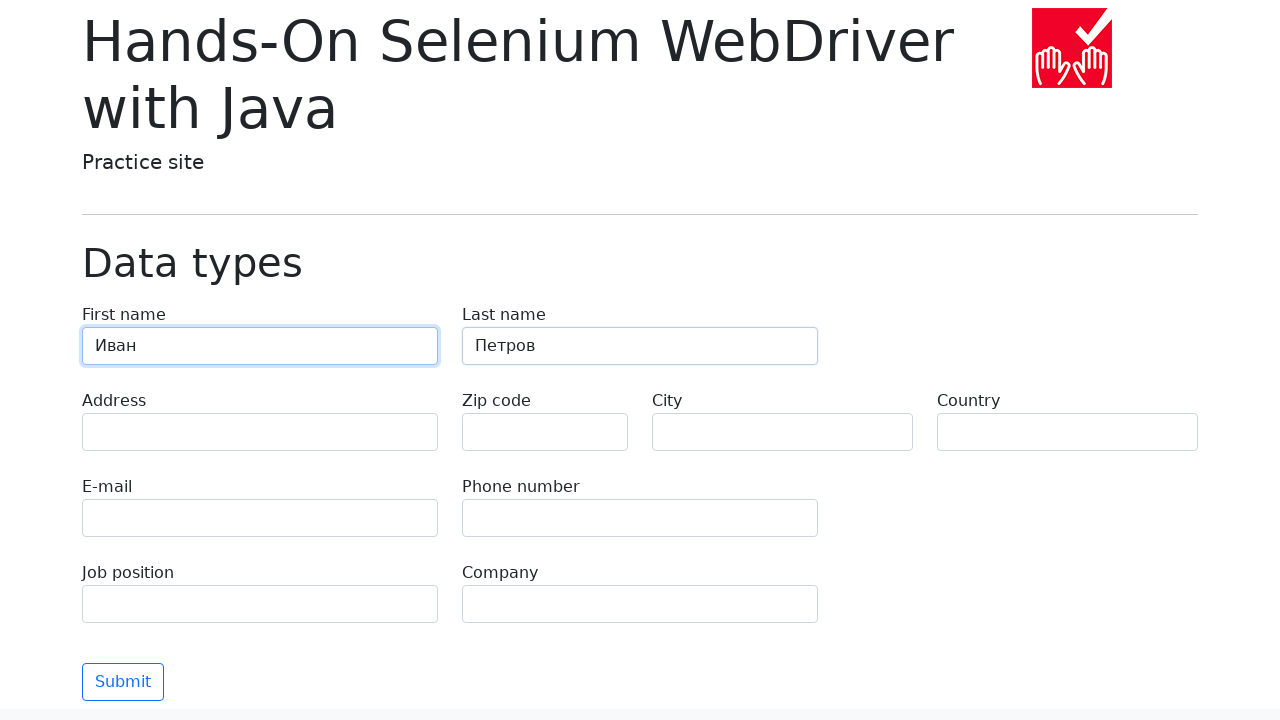

Filled address field with 'Ленина, 55-3' on input[name='address']
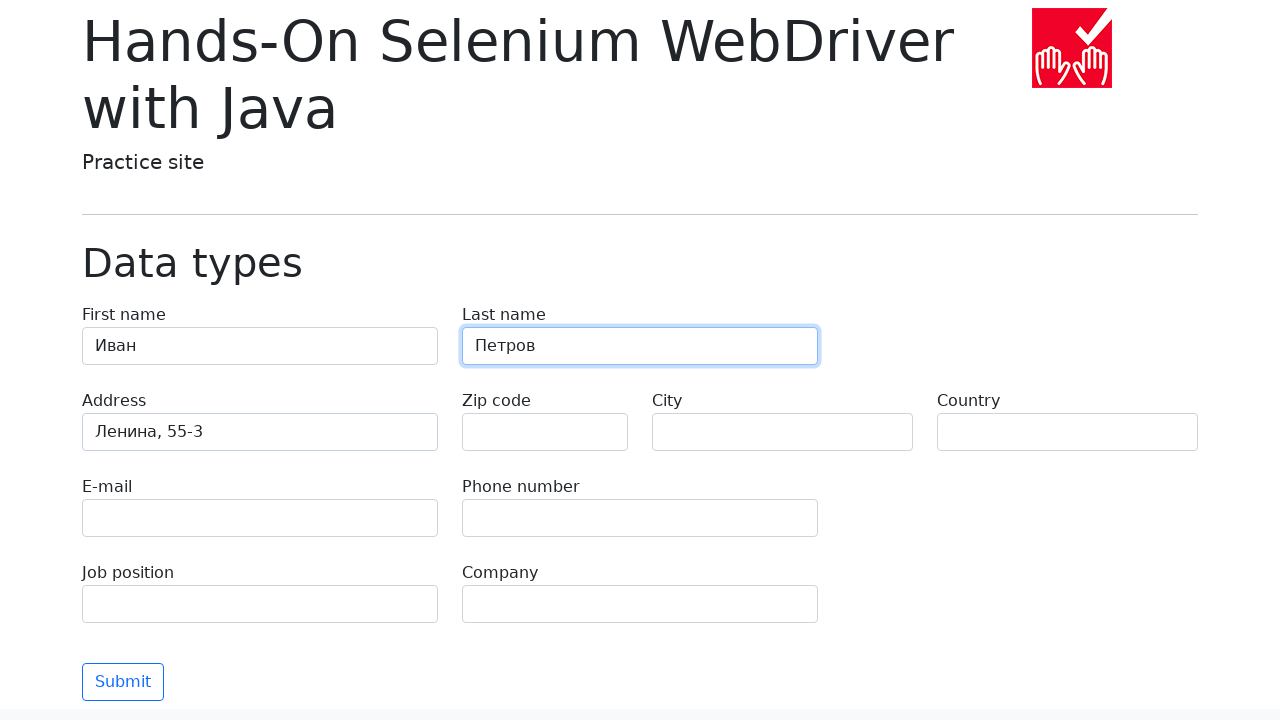

Filled email field with 'test@sky.com' on input[name='e-mail']
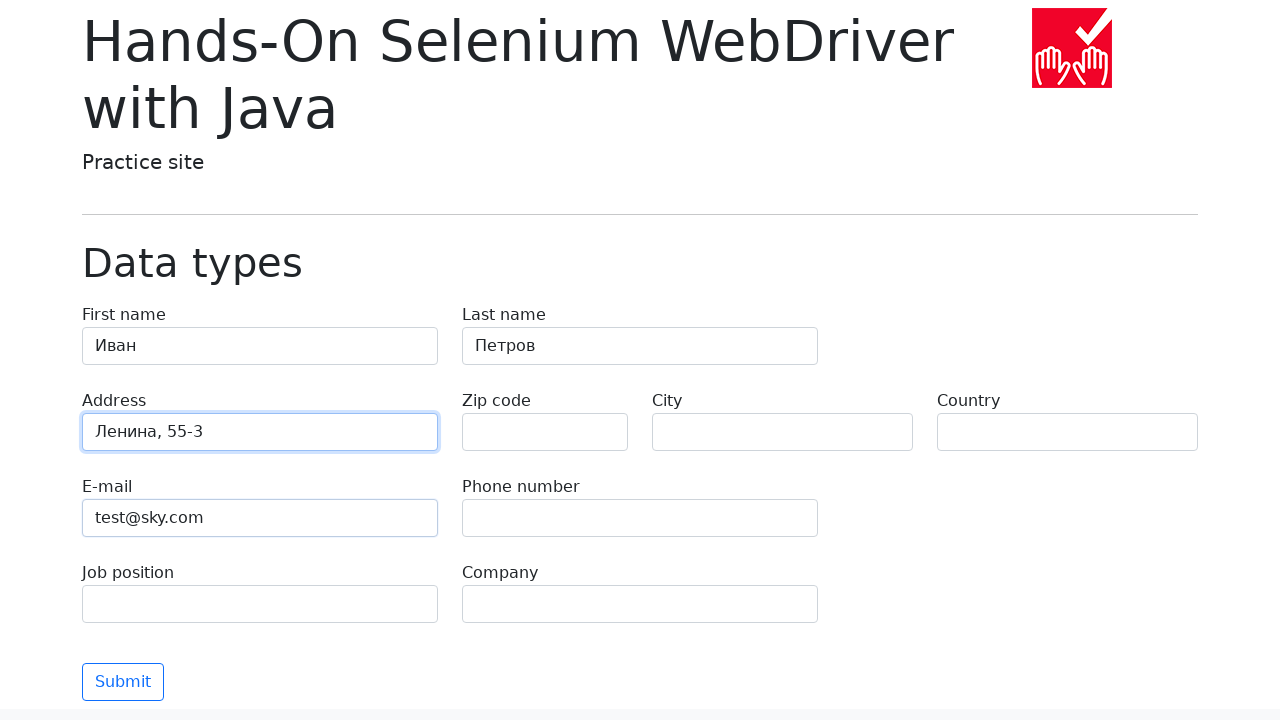

Filled phone field with '+7985899998787' on input[name='phone']
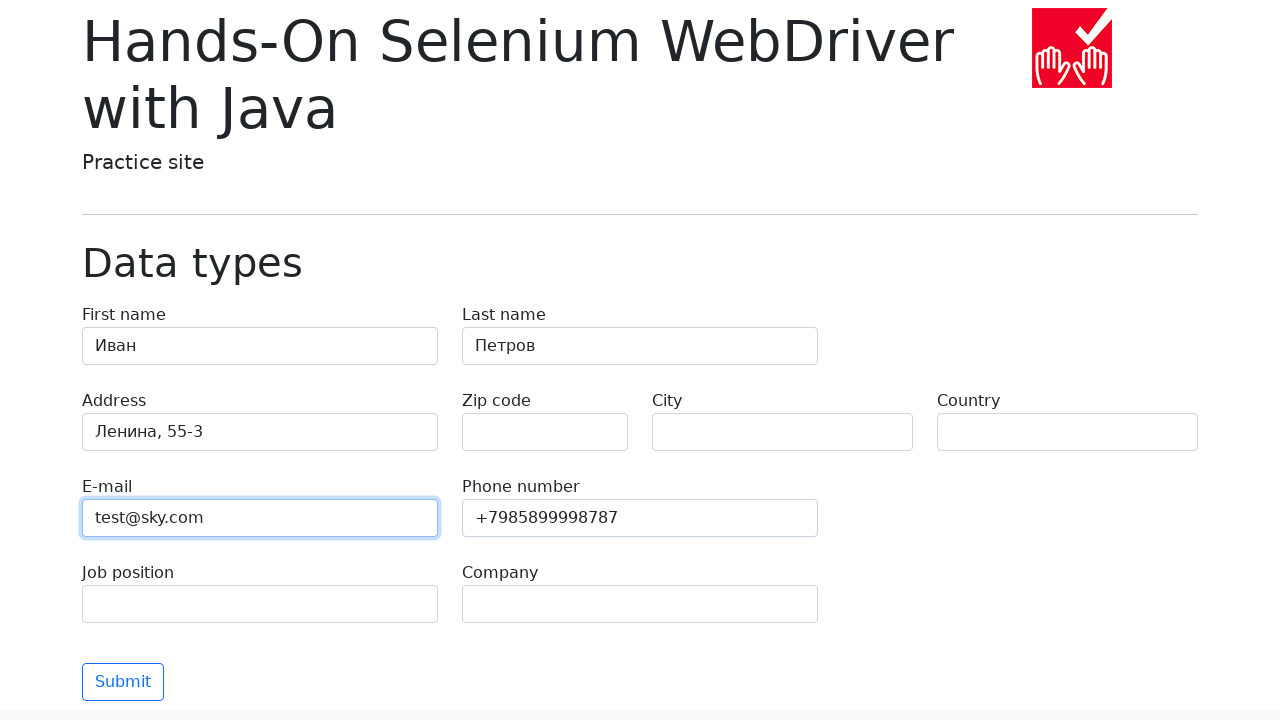

Cleared zip-code field to leave it empty on input[name='zip-code']
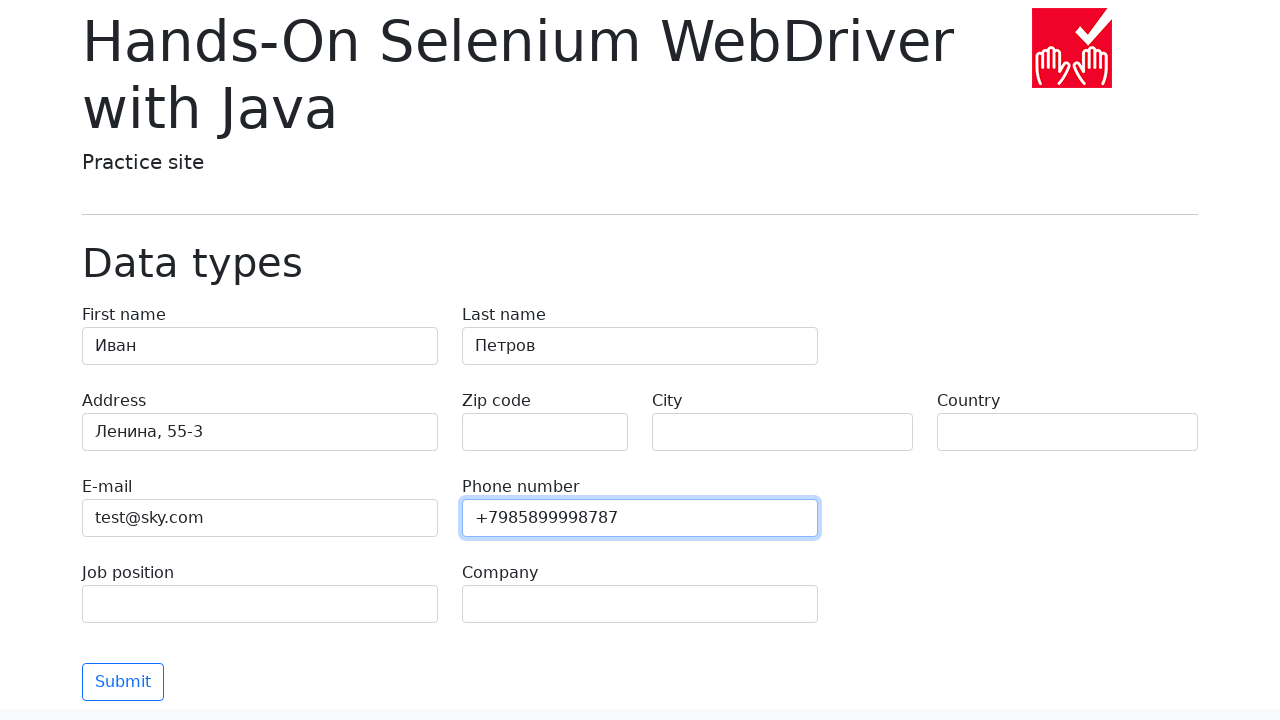

Filled city field with 'Москва' on input[name='city']
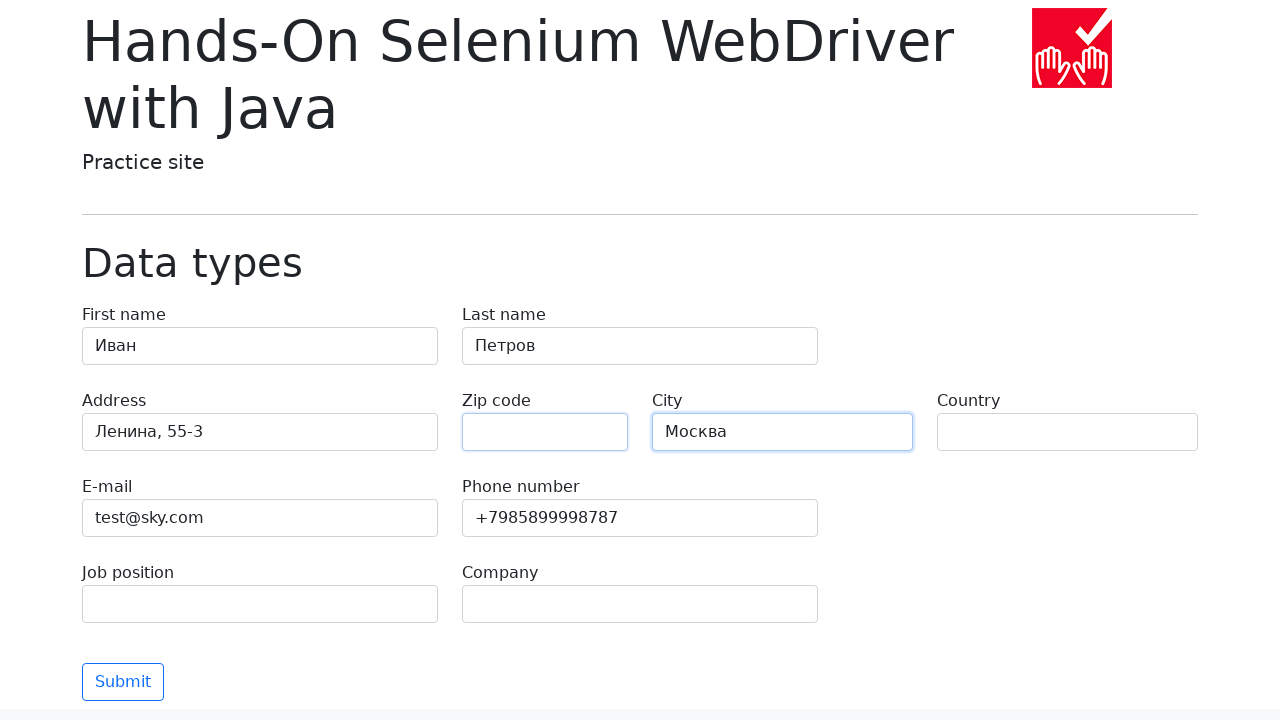

Filled country field with 'Россия' on input[name='country']
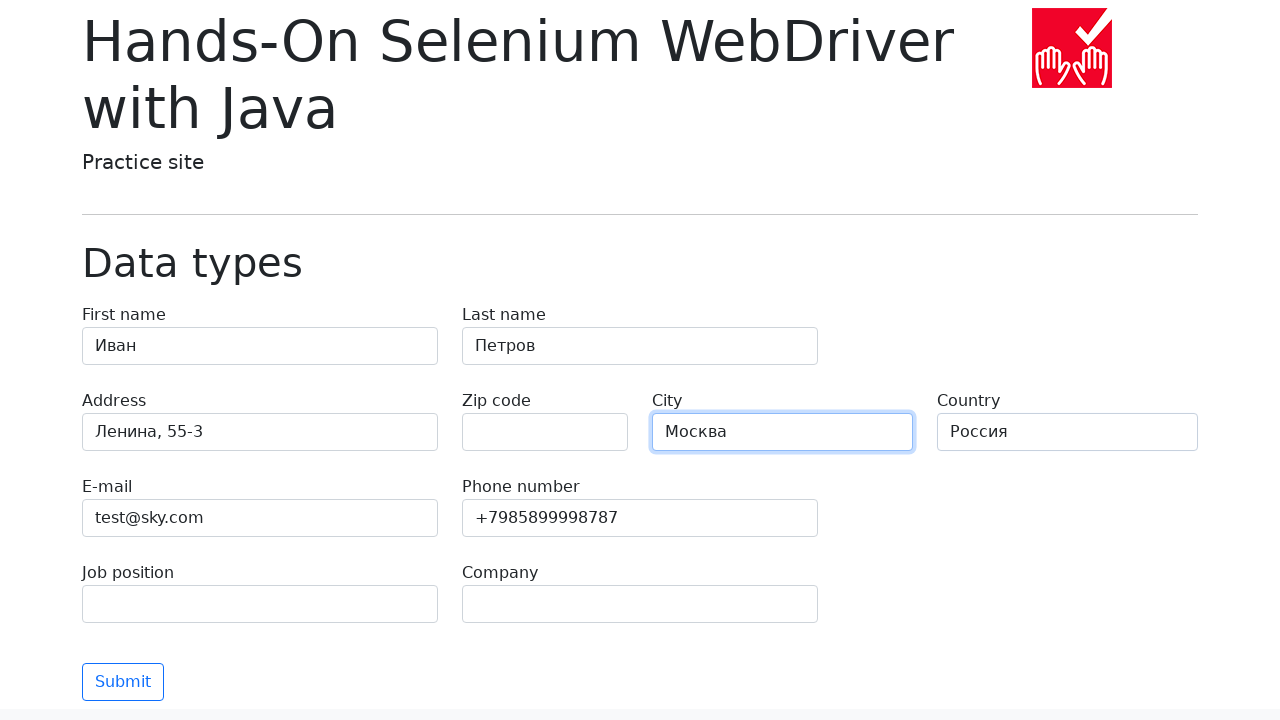

Filled job position field with 'QA' on input[name='job-position']
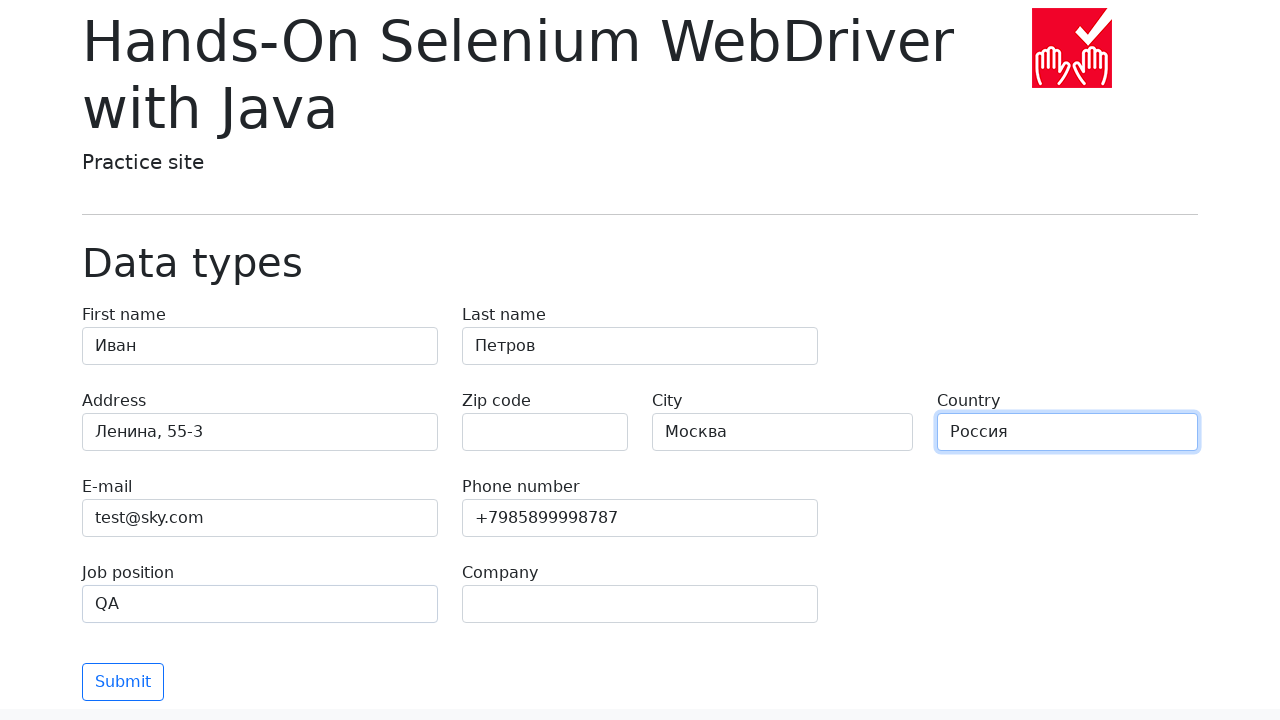

Filled company field with 'SkyPro' on input[name='company']
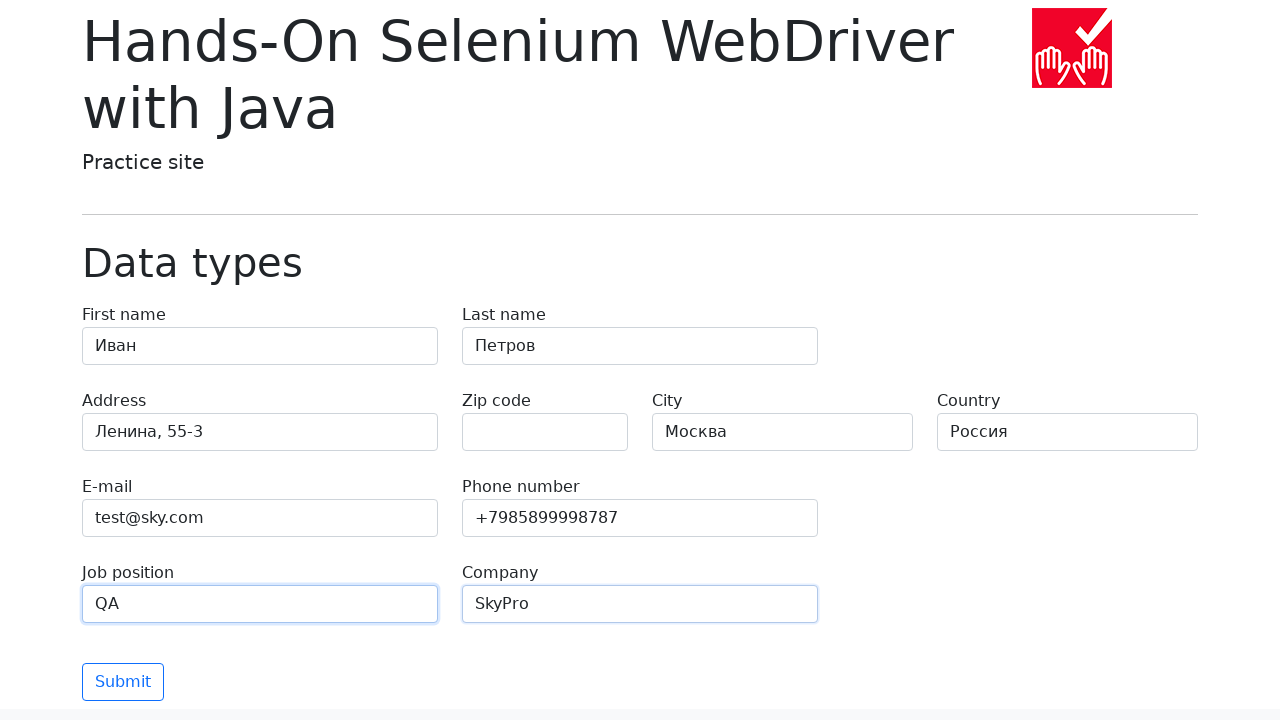

Clicked submit button to submit form at (123, 682) on button[type='submit']
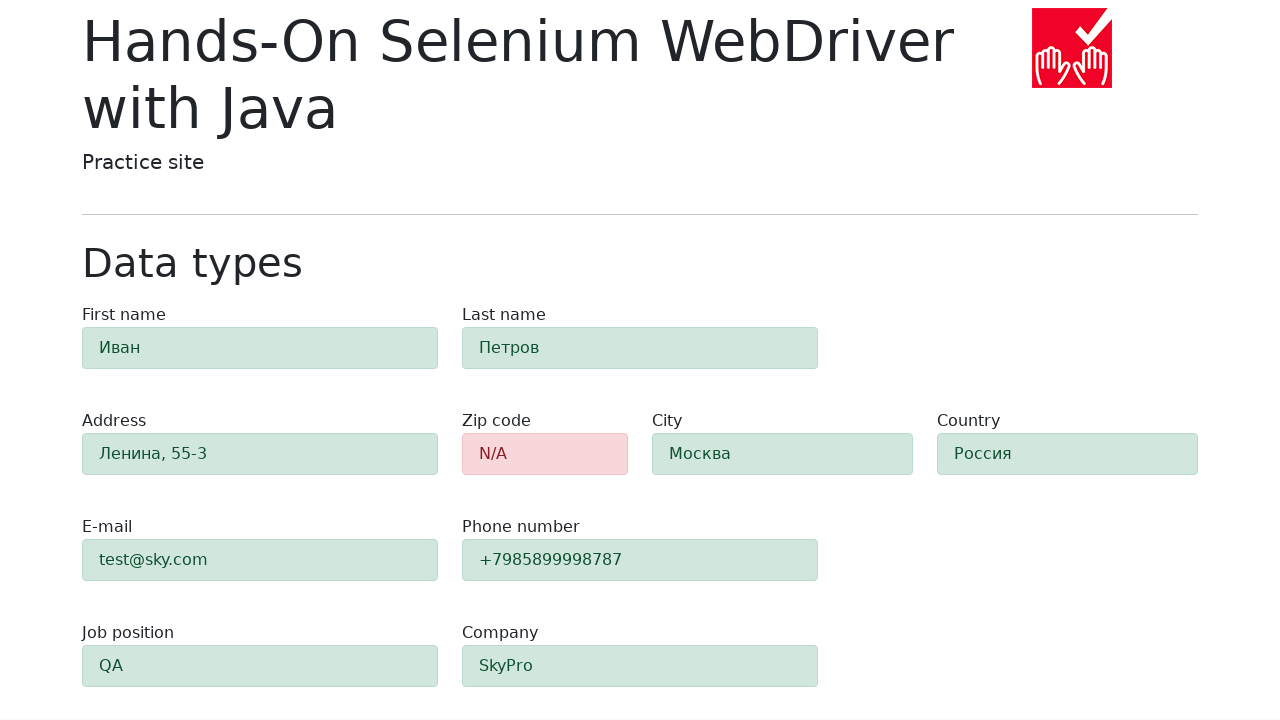

Waited for validation results - zip-code field validation state appeared
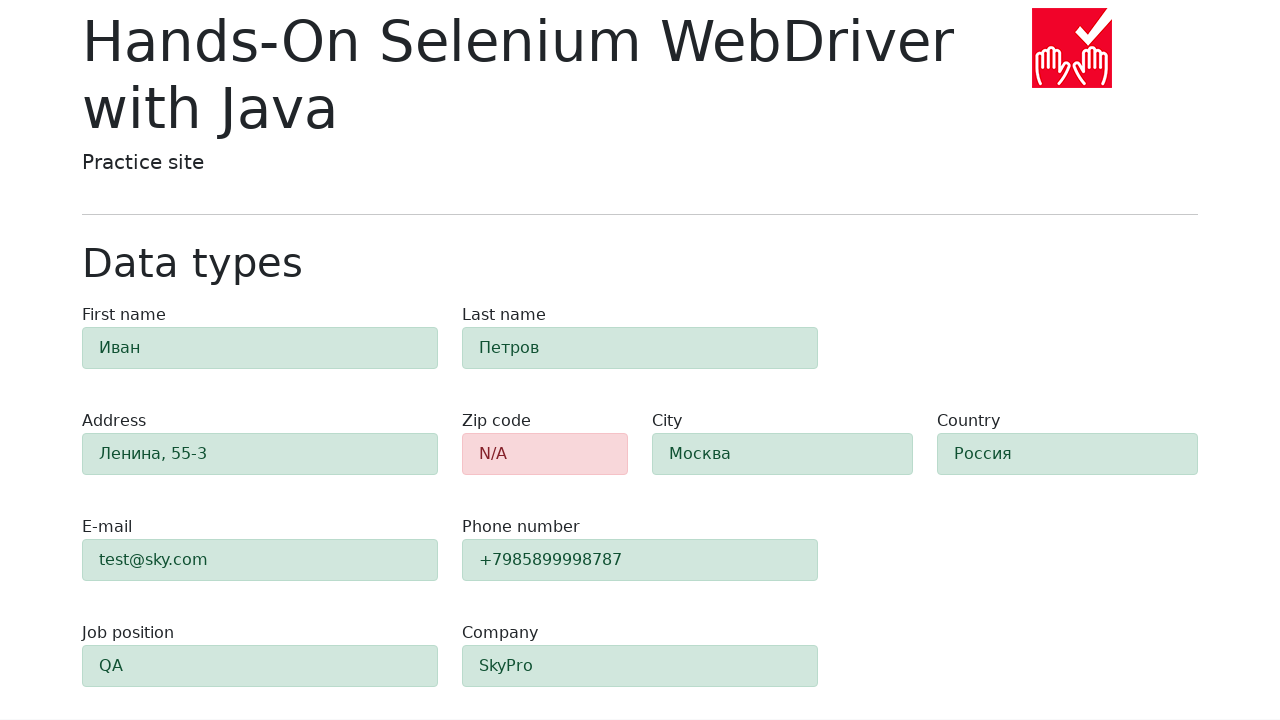

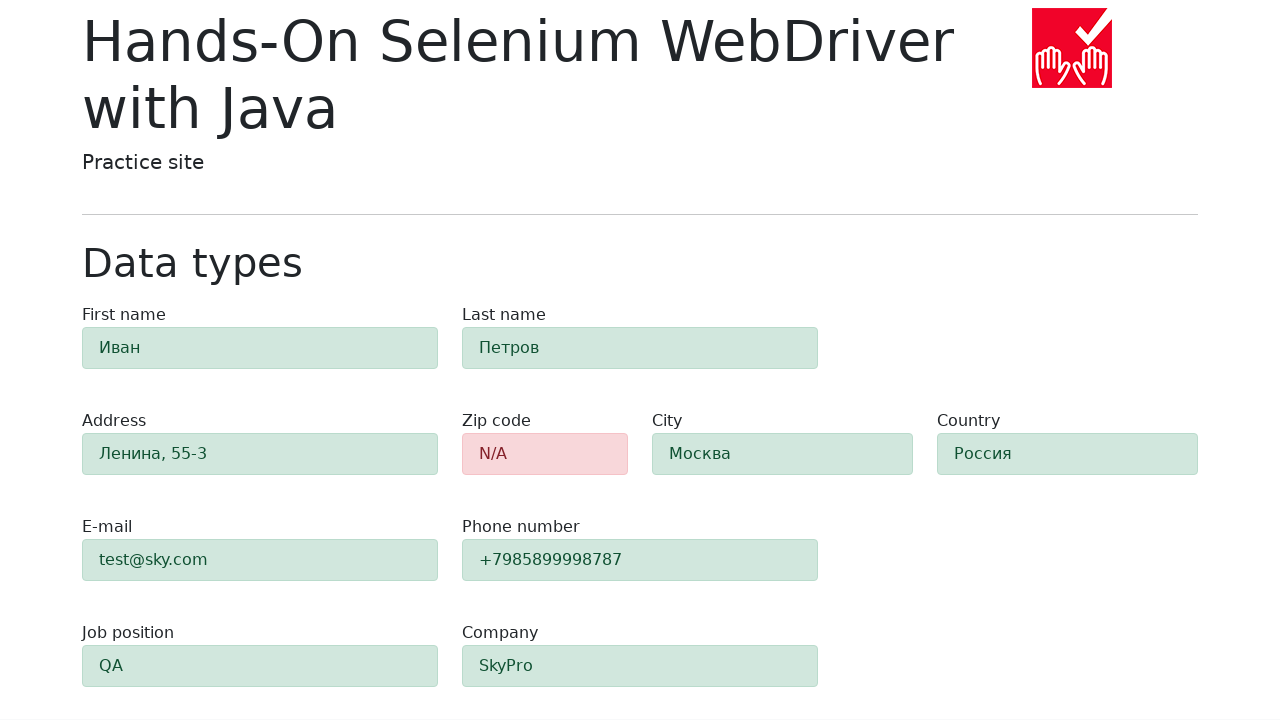